Tests alert functionality by navigating to alerts section and triggering a JavaScript alert dialog

Starting URL: http://85.192.34.140:8081/

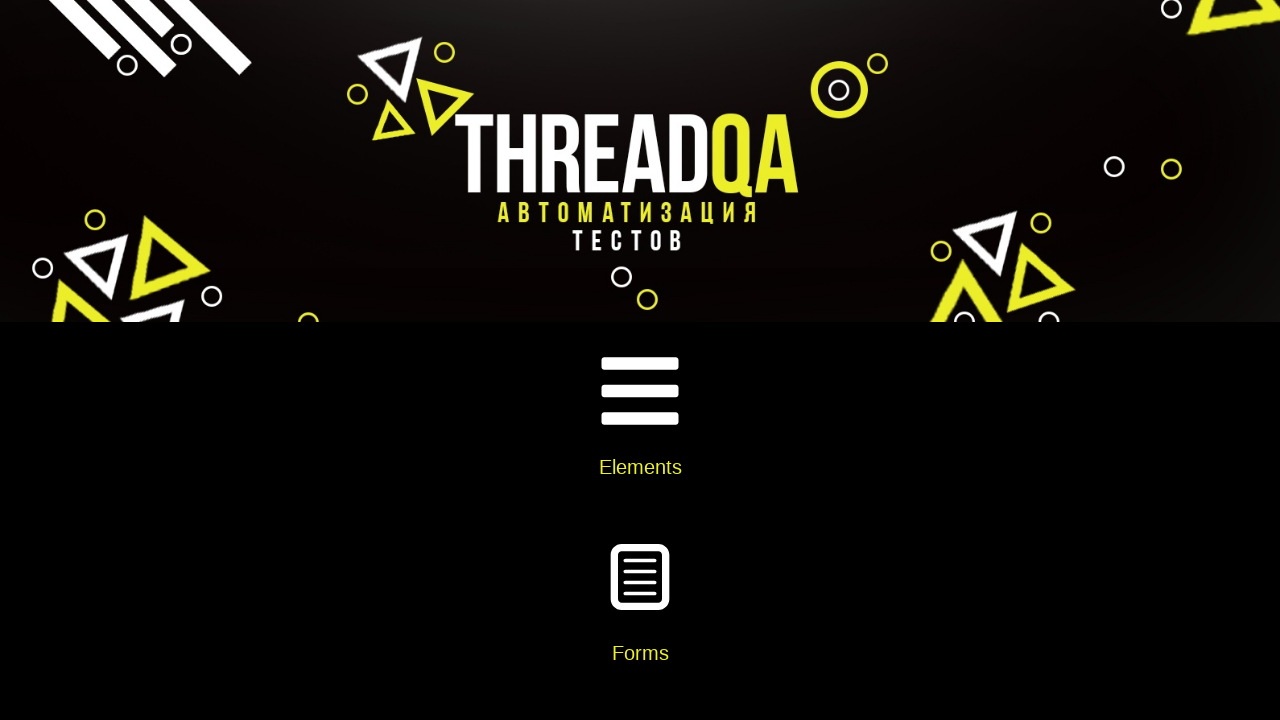

Clicked on 'Alerts, Frame & Windows' section at (640, 360) on xpath=//h5[contains(text(), 'Alerts, Frame & Windows')]
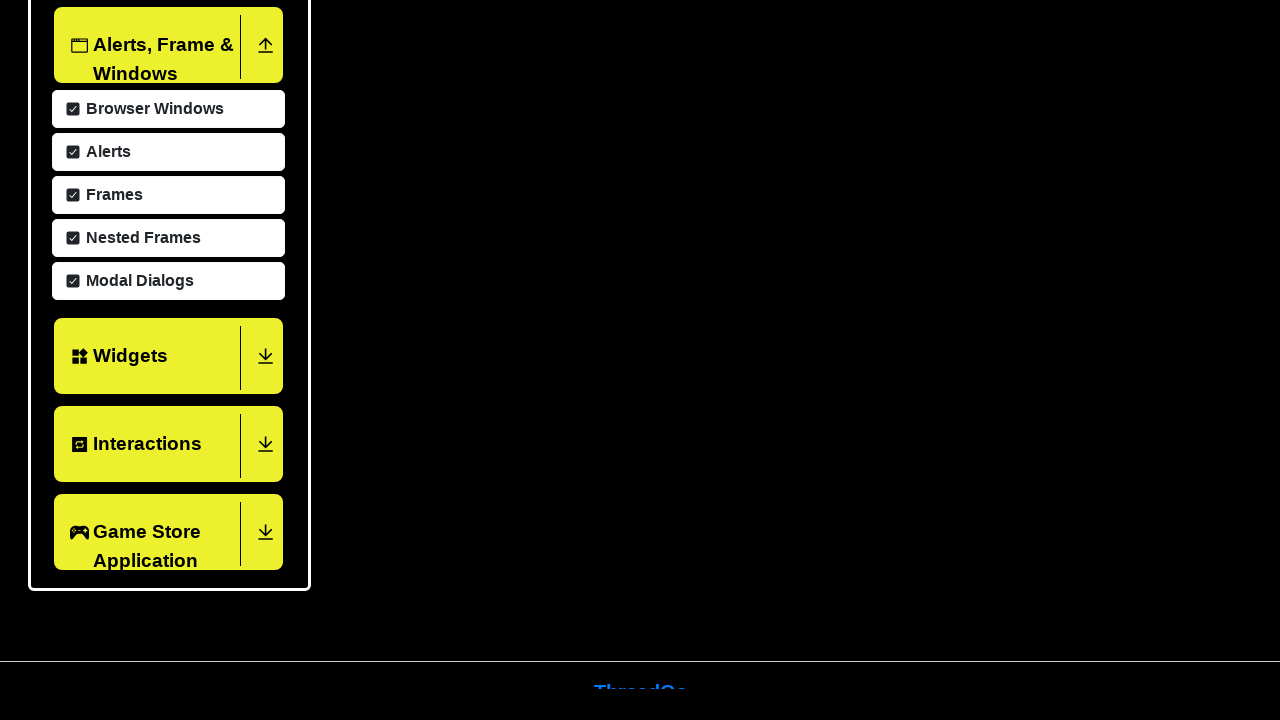

Clicked on 'Alerts' subsection at (106, 150) on xpath=//span[contains(text(), 'Alerts')]
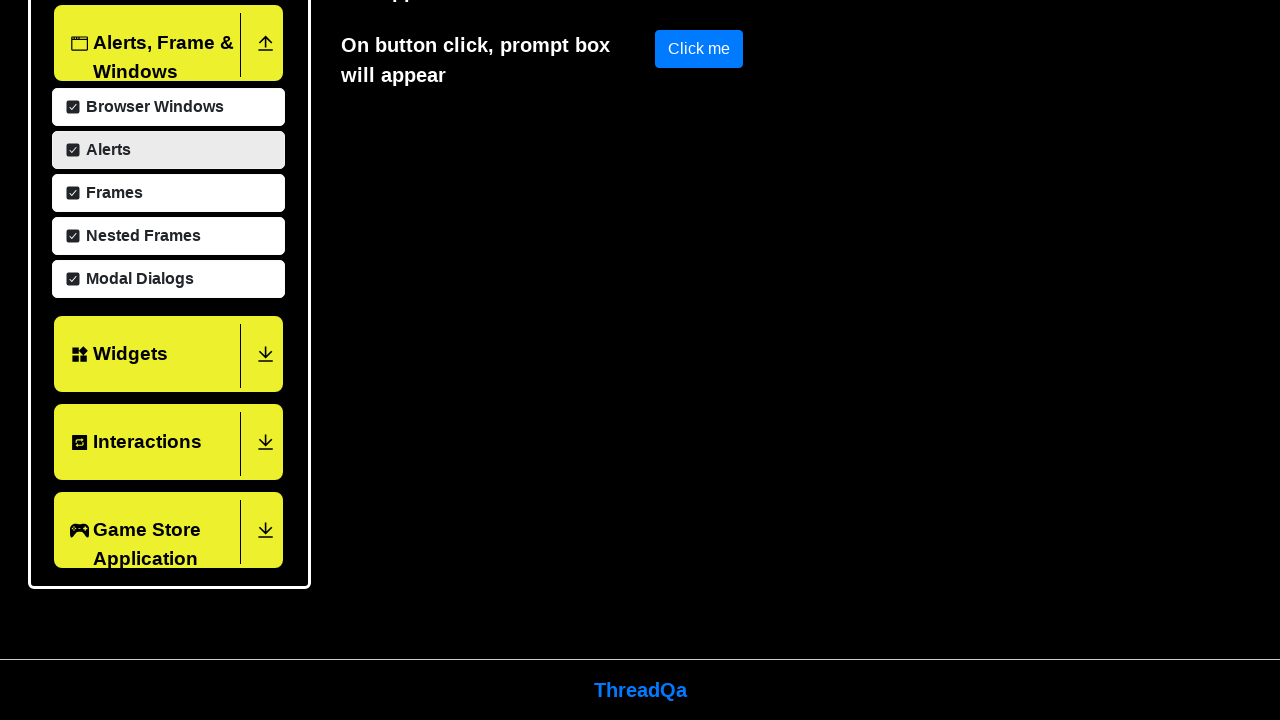

Registered dialog handler to accept alerts
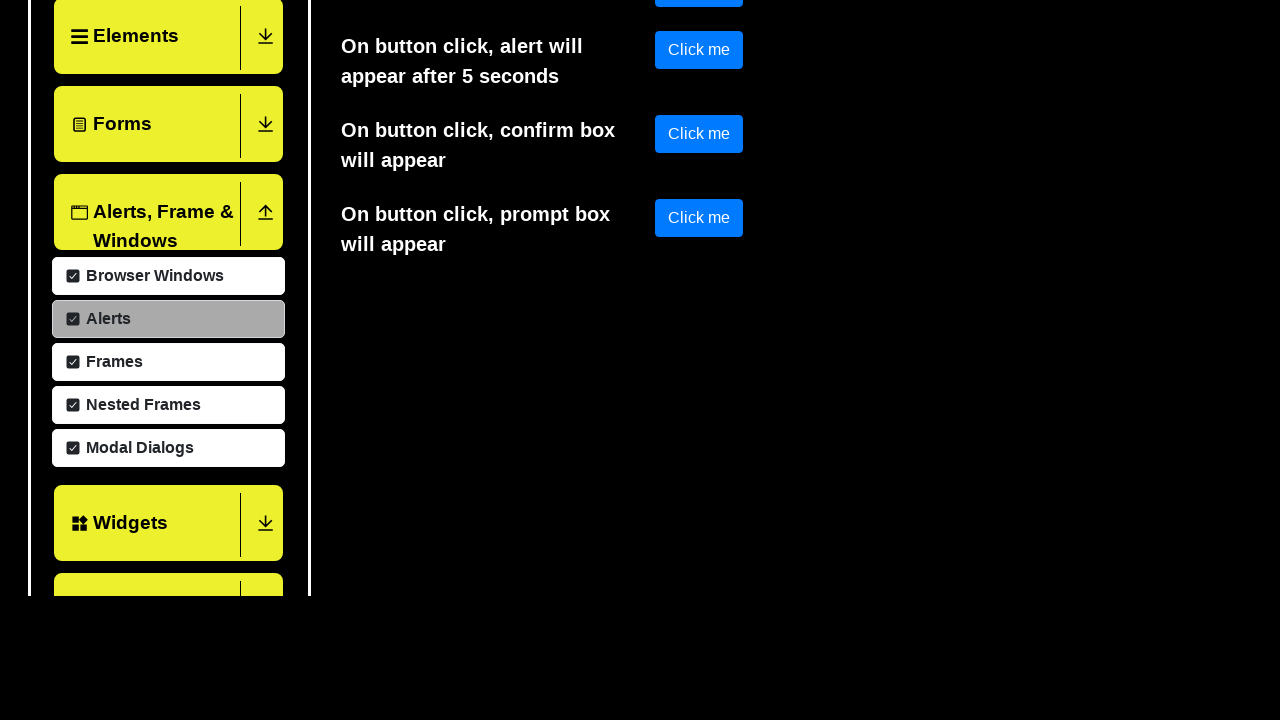

Clicked alert button to trigger JavaScript alert dialog at (699, 19) on button#alertButton
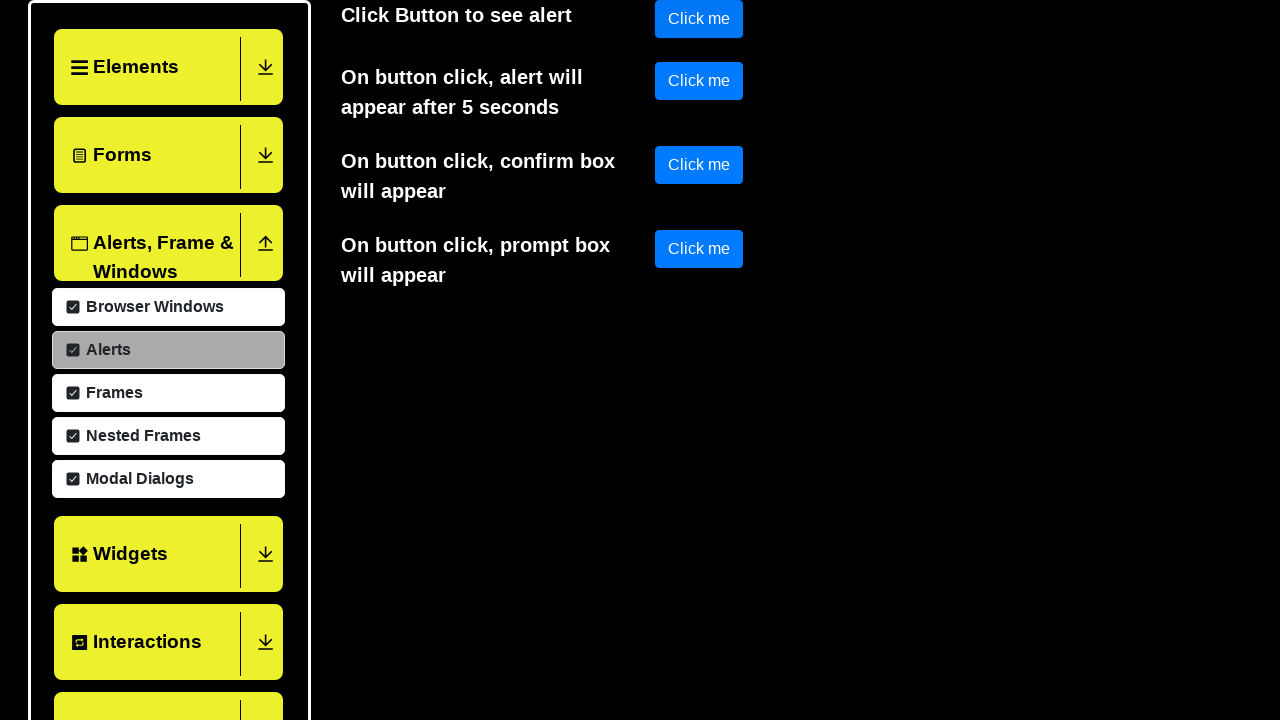

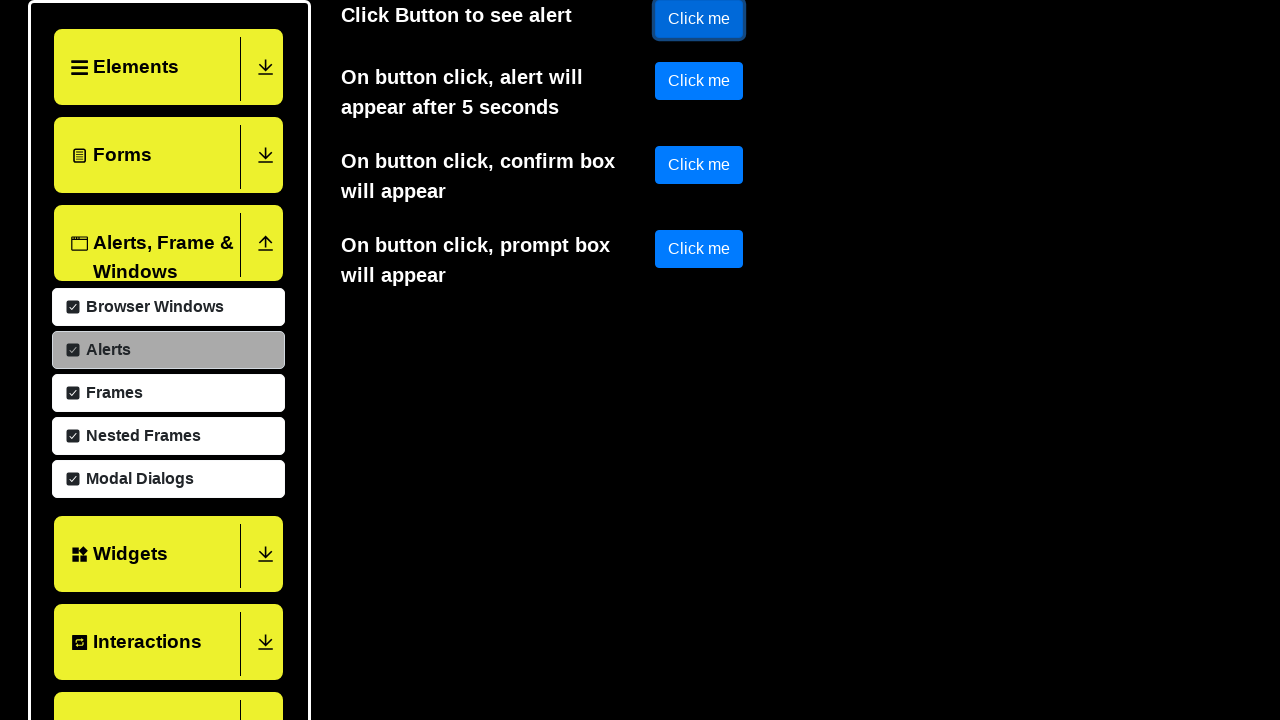